Tests opting out of A/B tests by first navigating to the homepage, adding an opt-out cookie, then navigating to the A/B test page and verifying the opt-out state.

Starting URL: http://the-internet.herokuapp.com

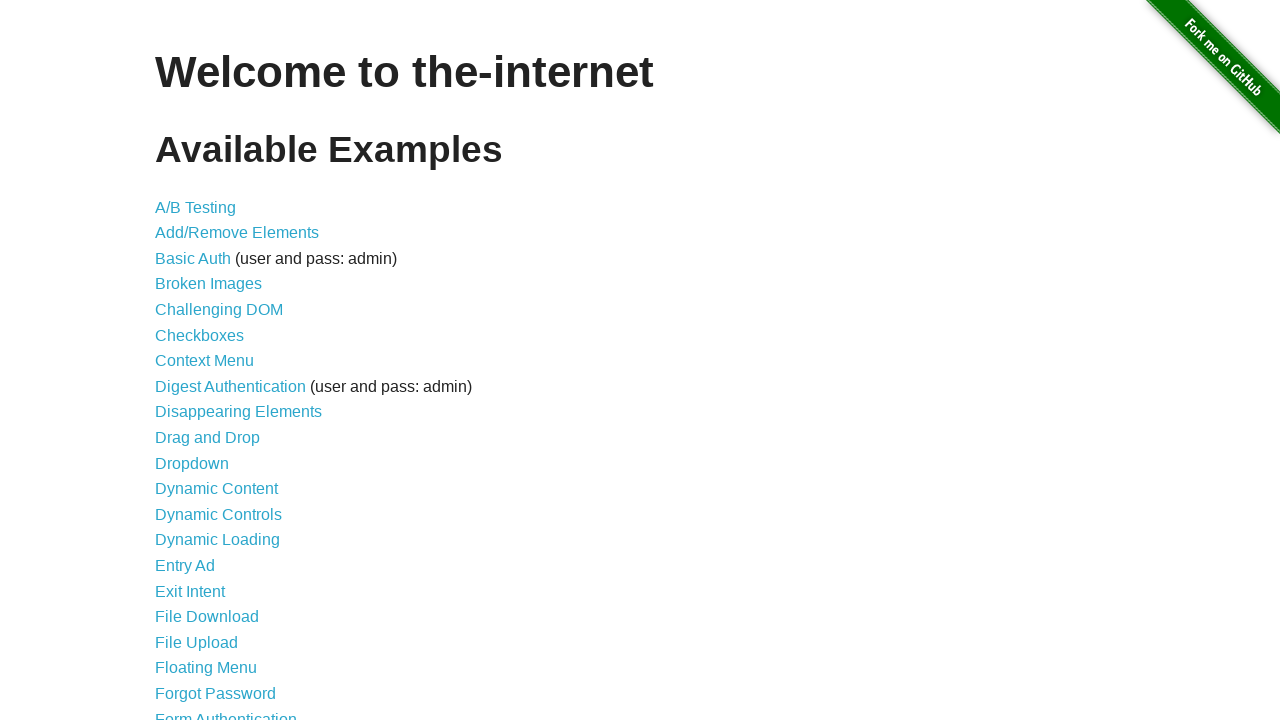

Added optimizelyOptOut cookie with value 'true' to the context
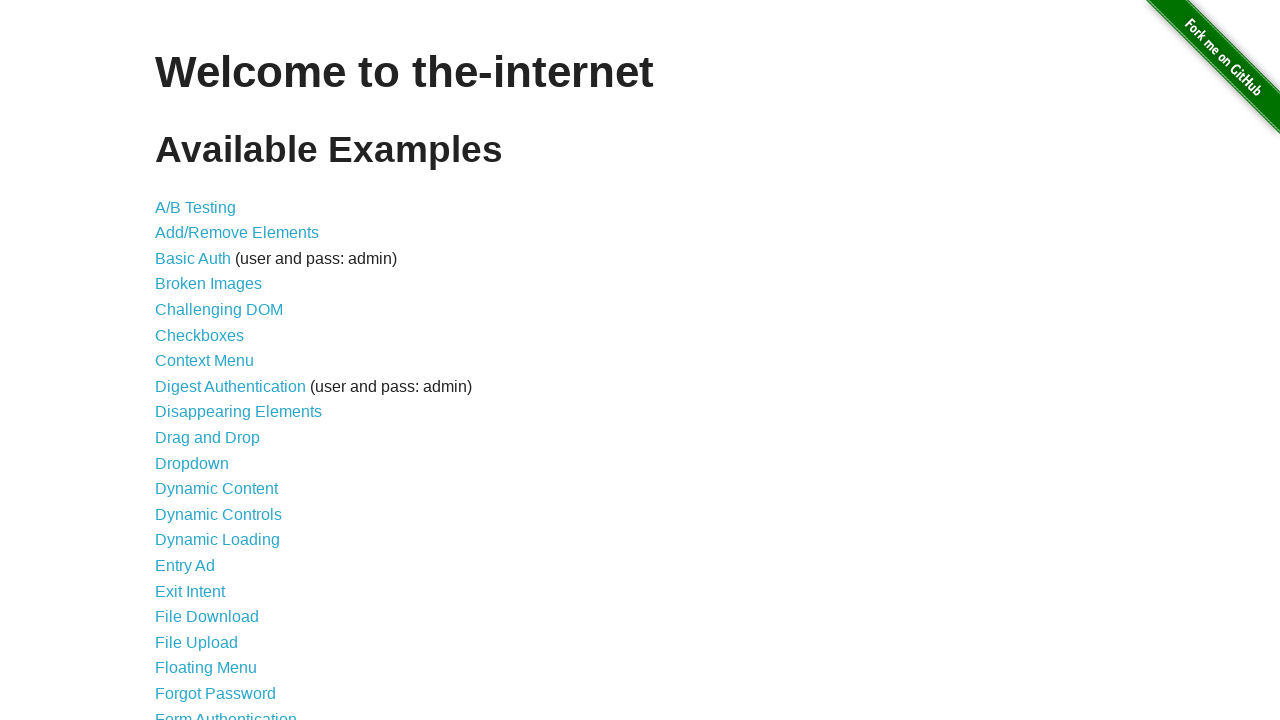

Navigated to A/B test page at http://the-internet.herokuapp.com/abtest
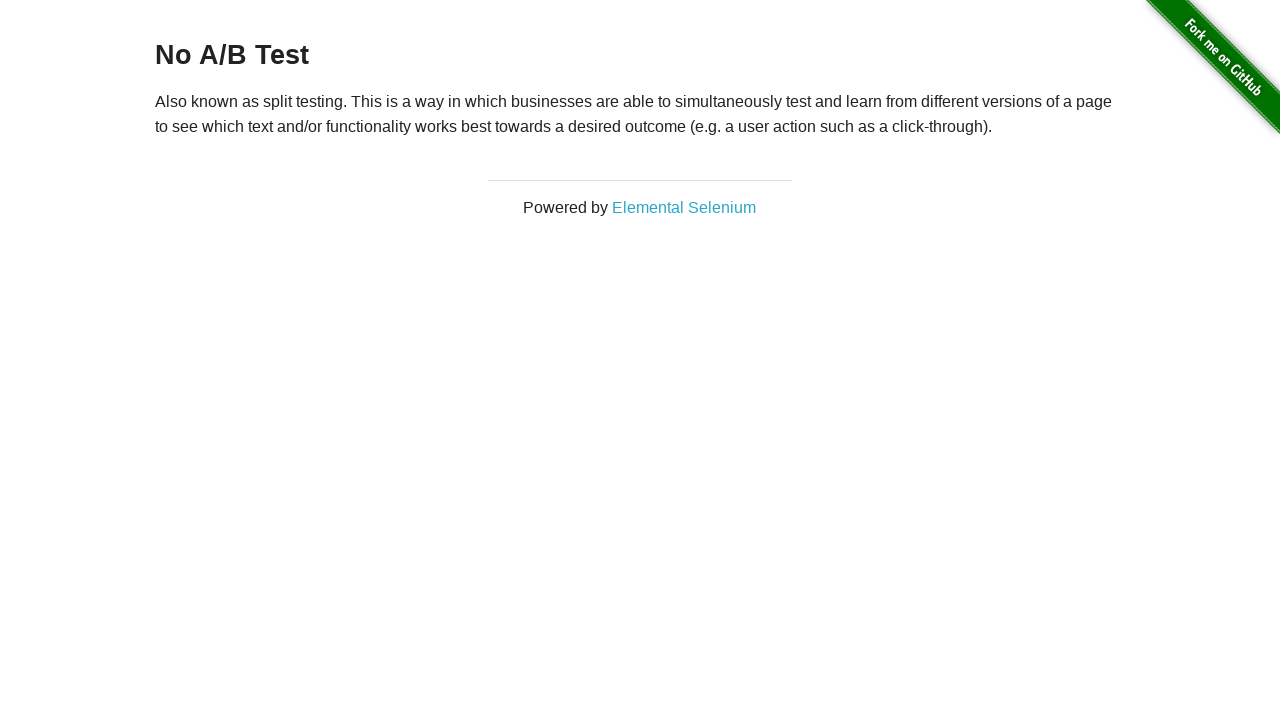

Retrieved heading text from h3 element
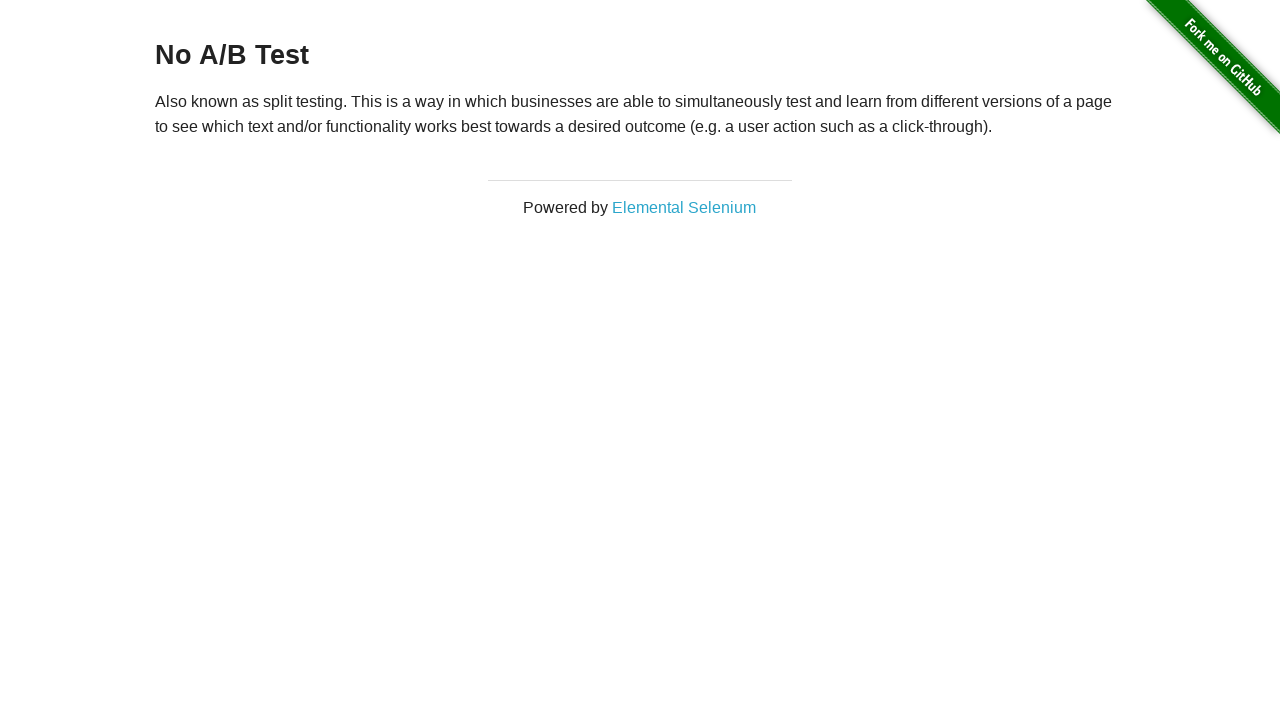

Verified heading text is 'No A/B Test', confirming opt-out cookie is working
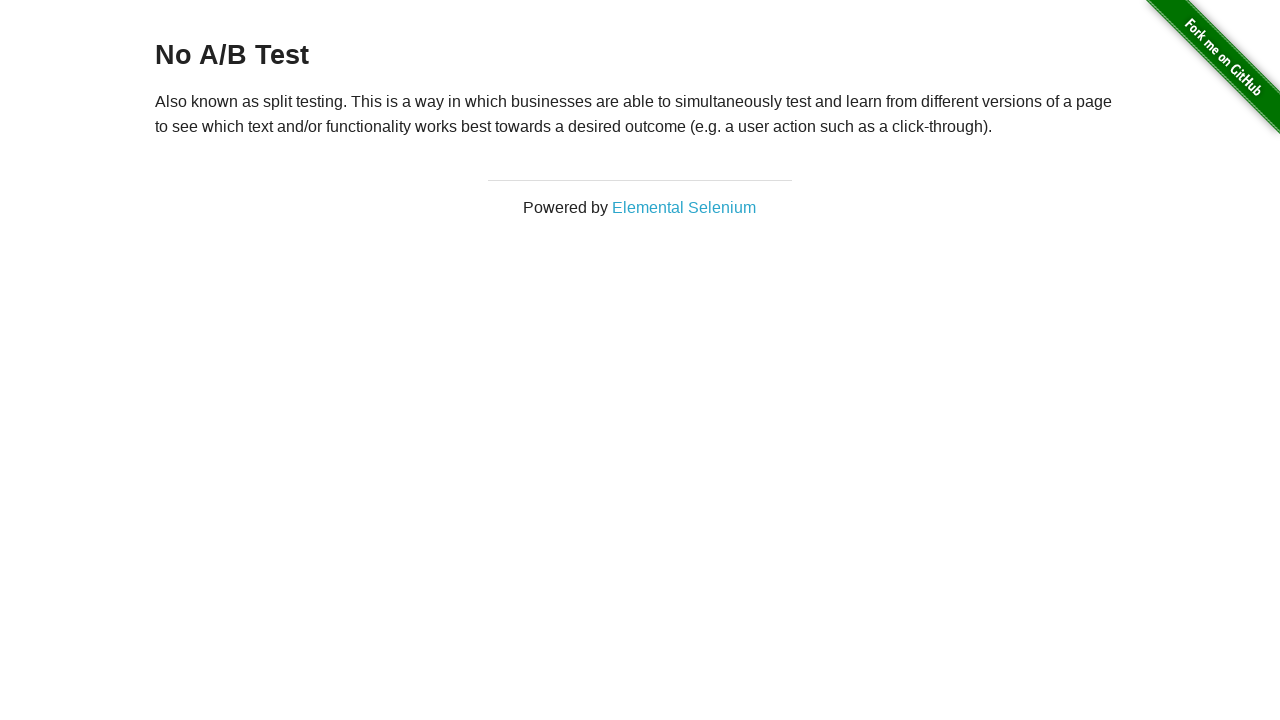

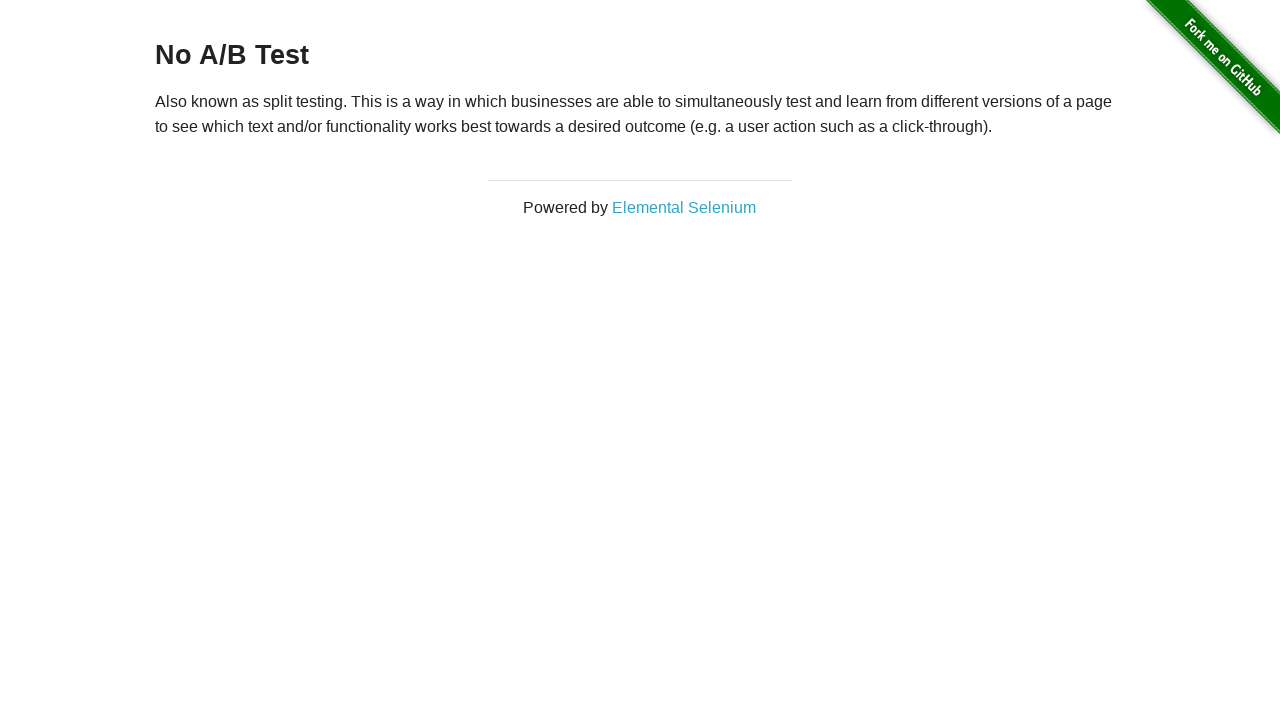